Tests the registration form by filling in all required fields (name, email, password) and submitting the form

Starting URL: https://www.sharelane.com/cgi-bin/register.py?page=1&zip_code=222222

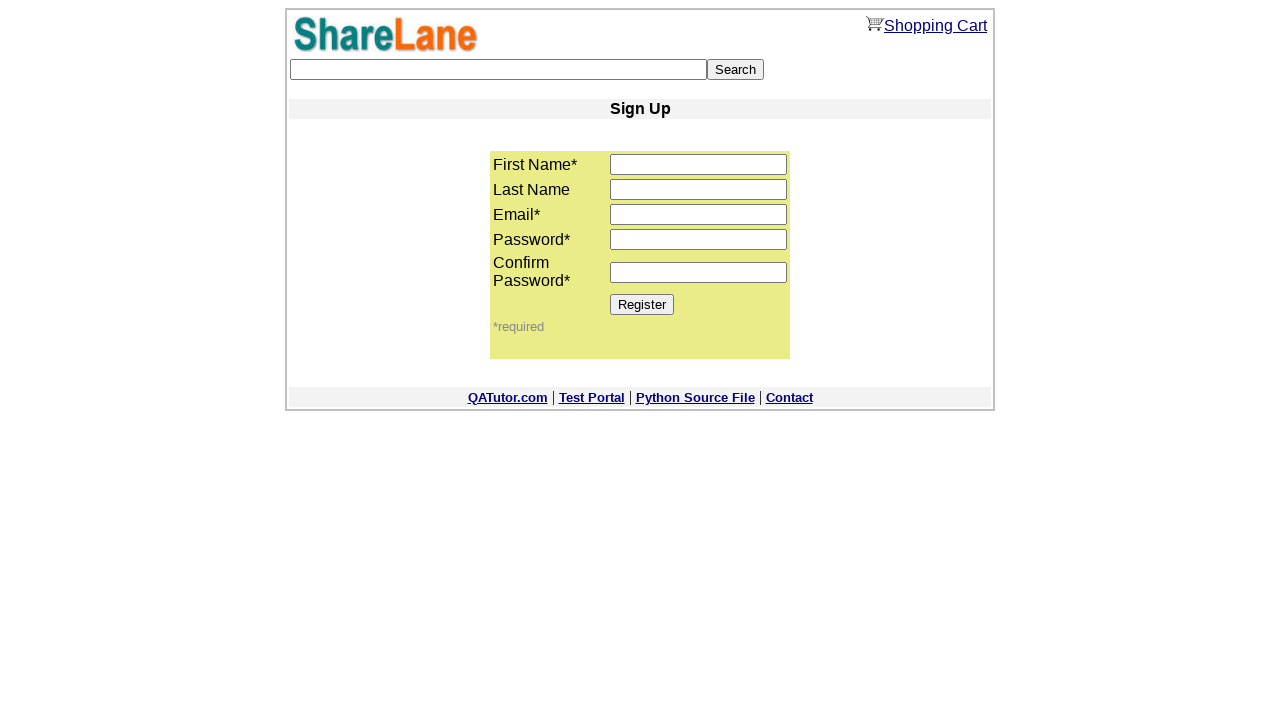

Filled first name field with 'Ivanov' on input[name='first_name']
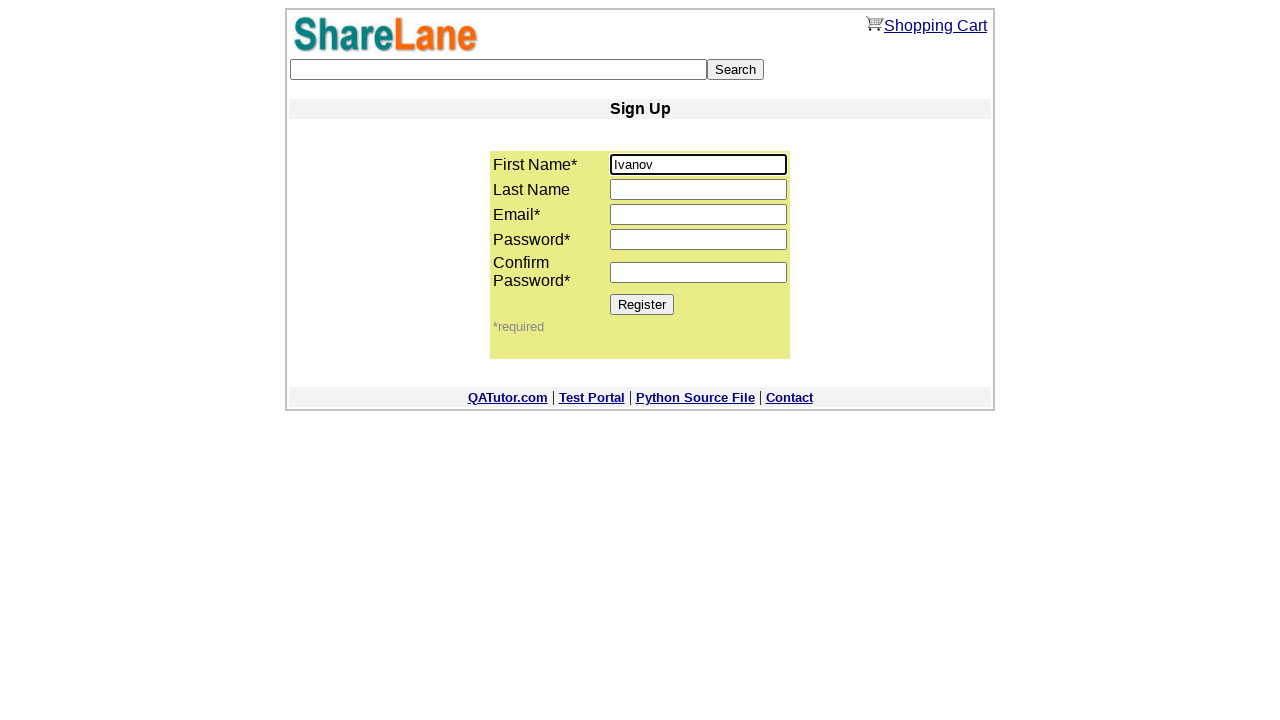

Filled last name field with 'Ivan' on input[name='last_name']
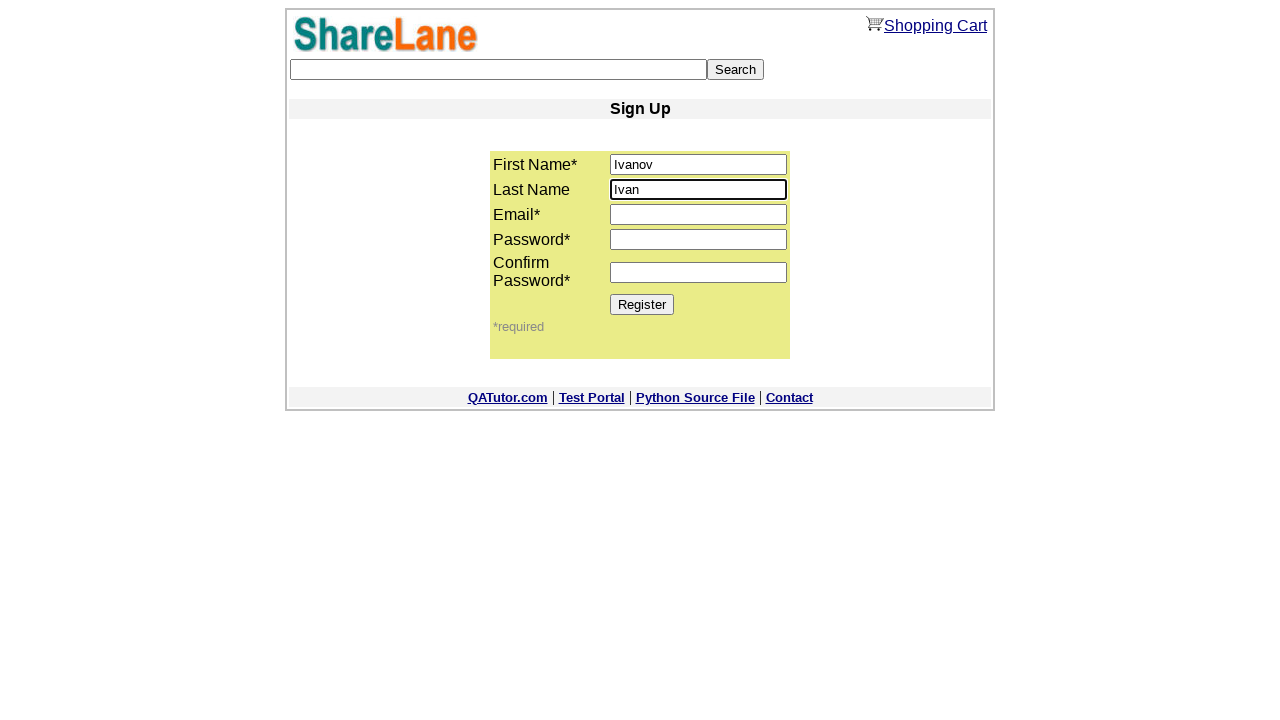

Filled email field with 'testuser847@gmail.com' on input[name='email']
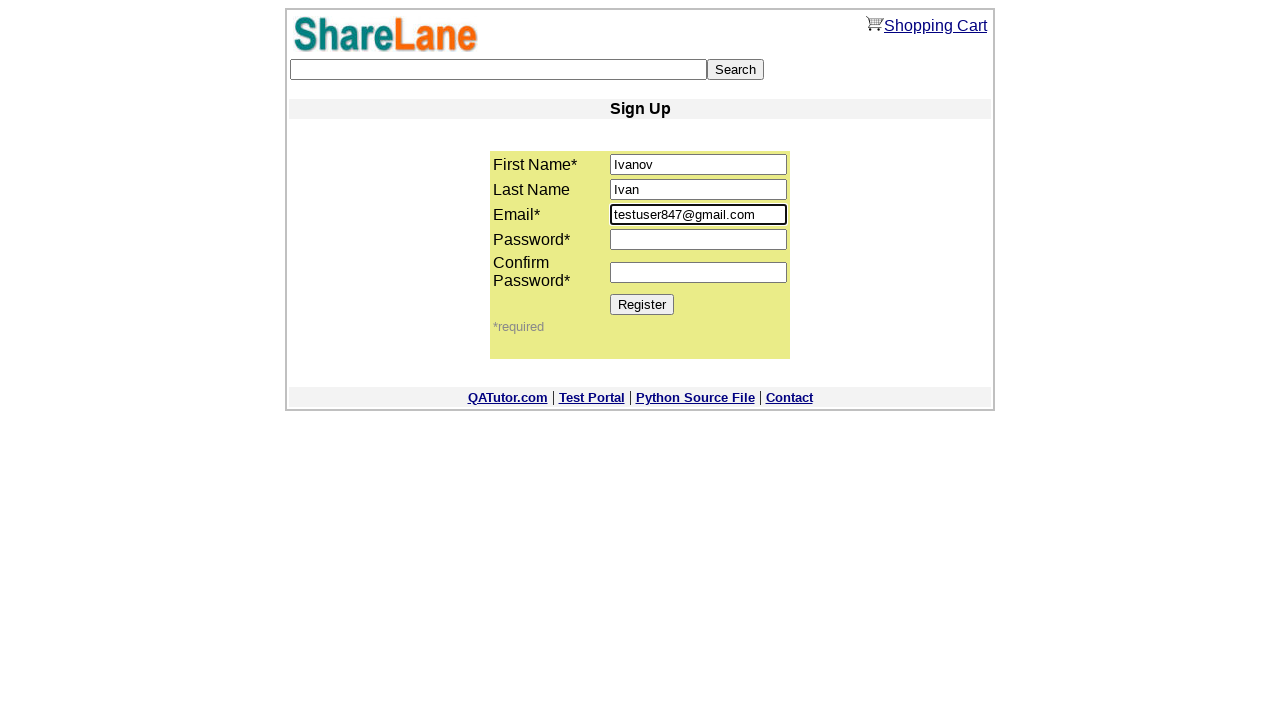

Filled password field with '1111' on input[name='password1']
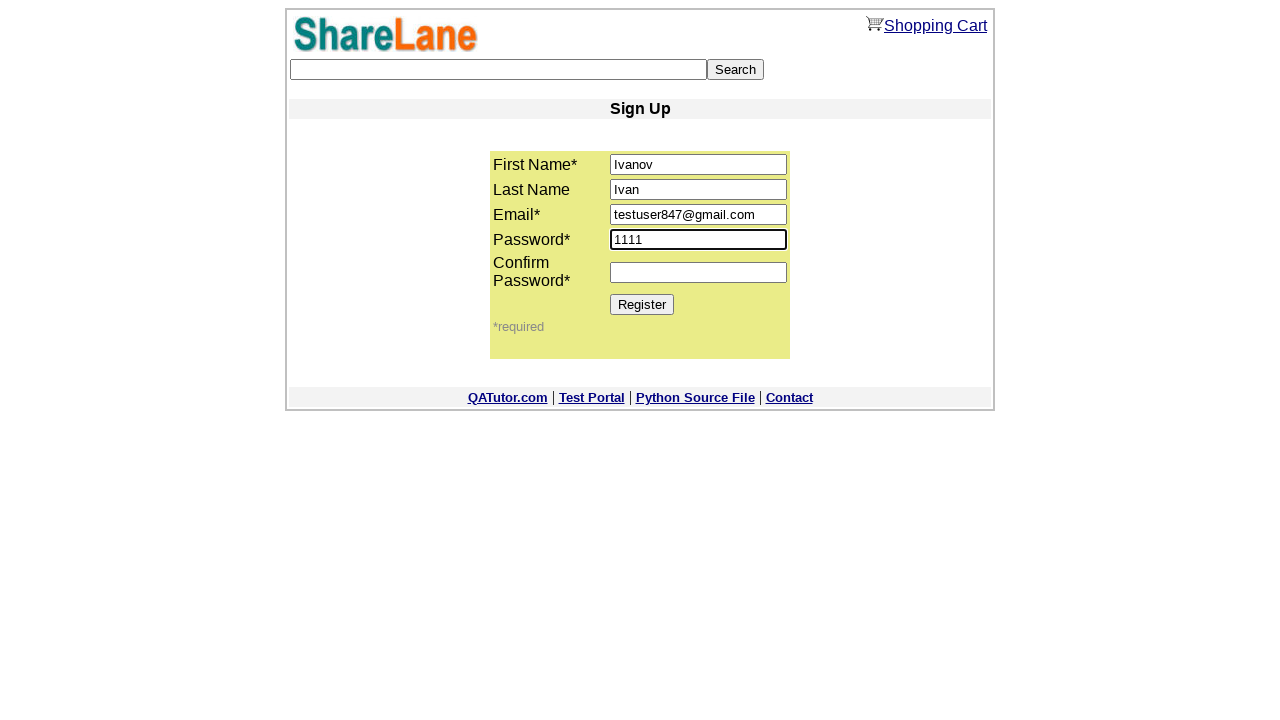

Filled confirm password field with '1111' on input[name='password2']
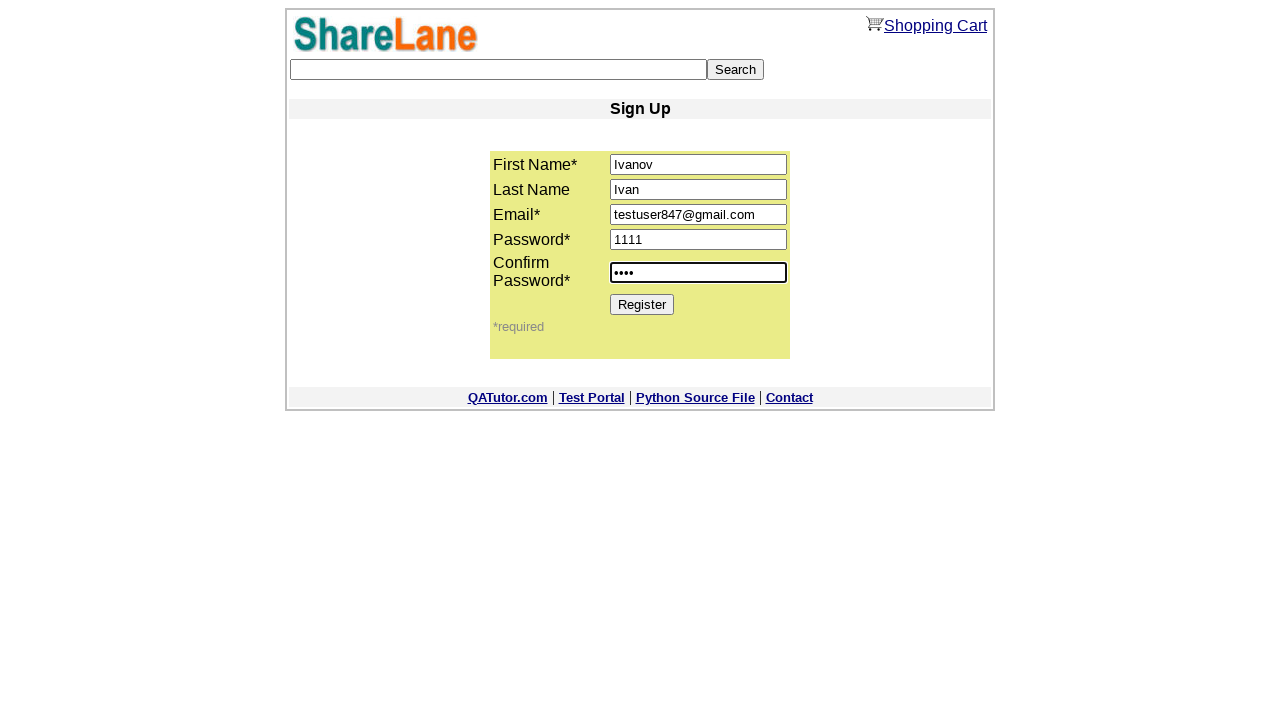

Clicked Register button to submit the sign-up form at (642, 304) on xpath=//*[@value='Register']
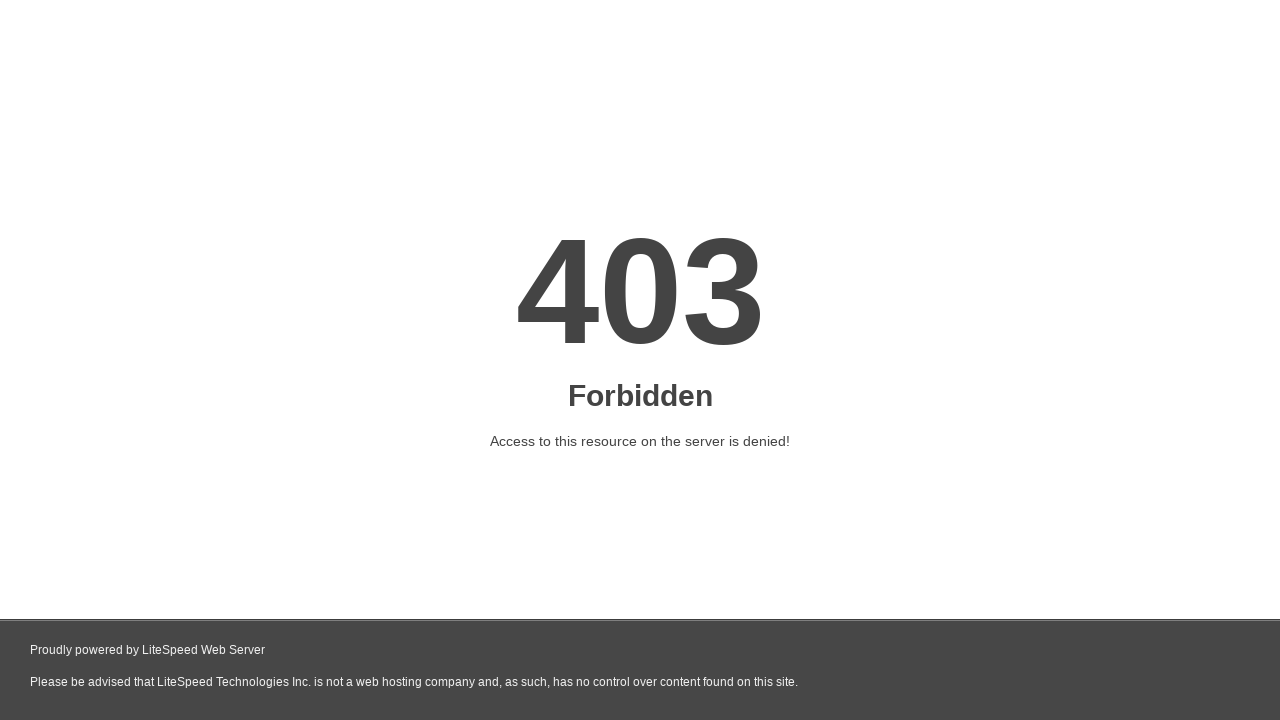

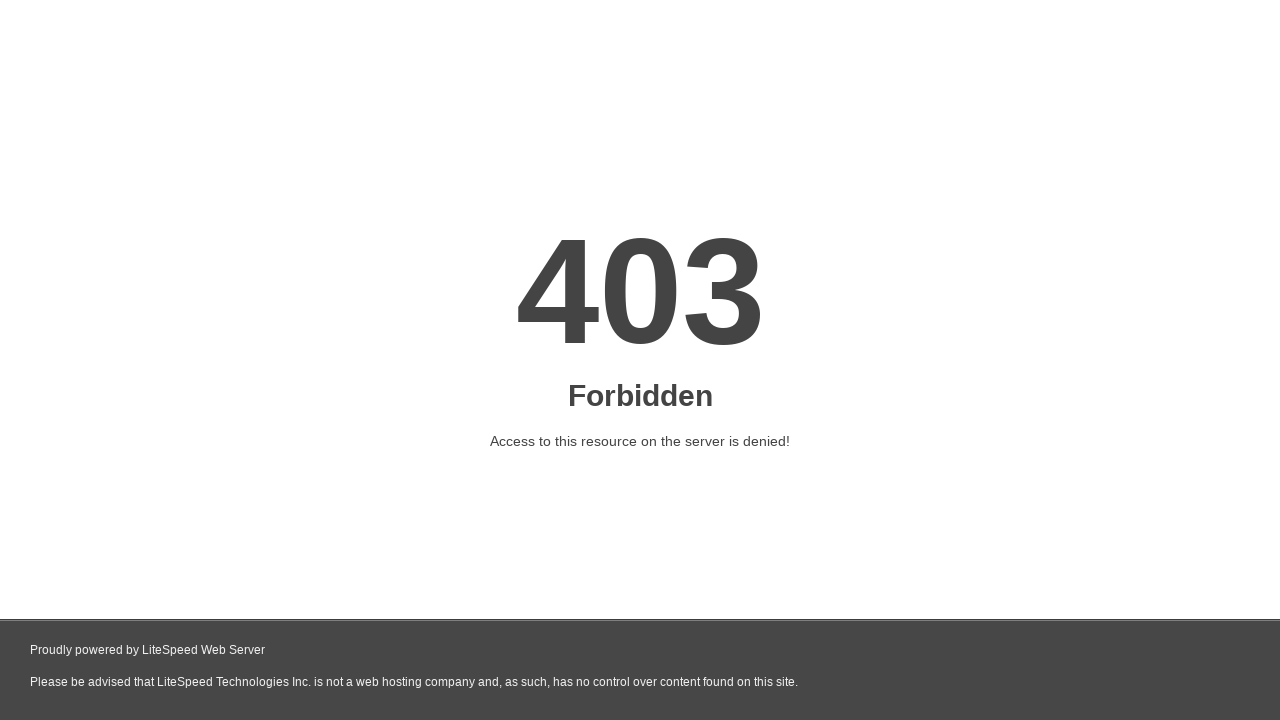